Tests the text box form on DemoQA by navigating to the Elements section, clicking on Text Box, filling out the form fields (name, email, current address, permanent address), and submitting the form.

Starting URL: http://demoqa.com

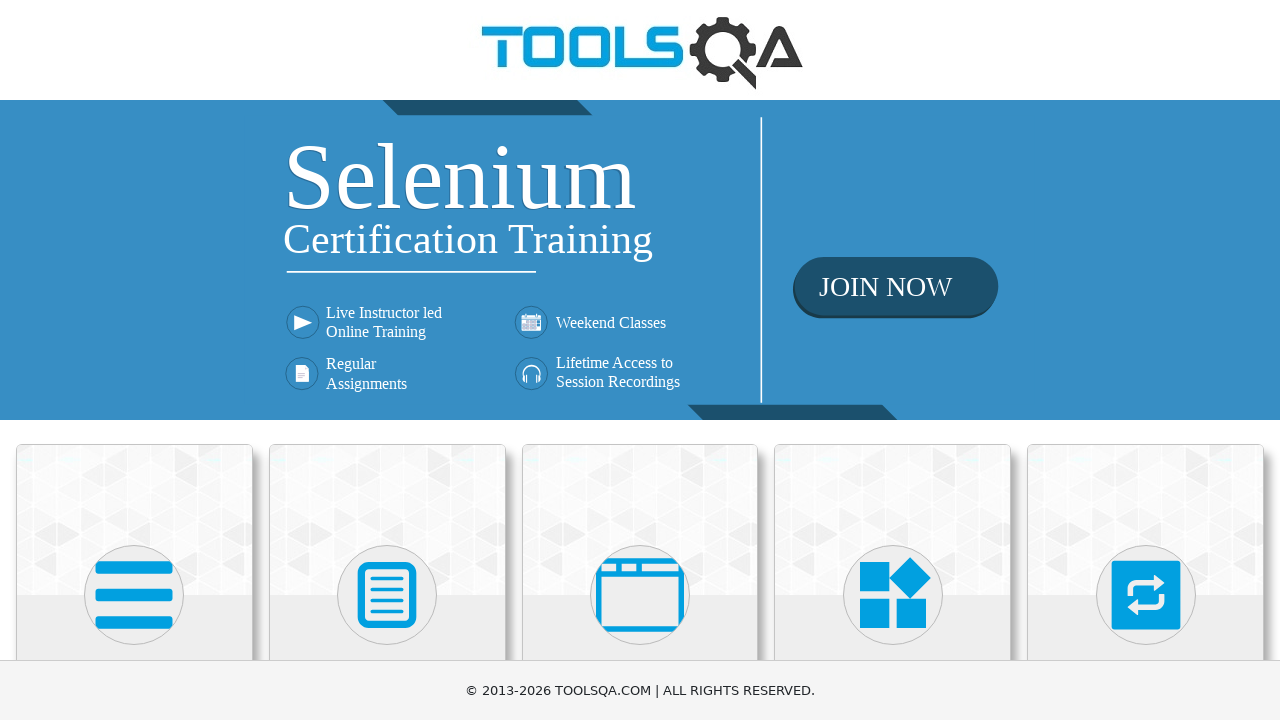

Scrolled down to view Elements section
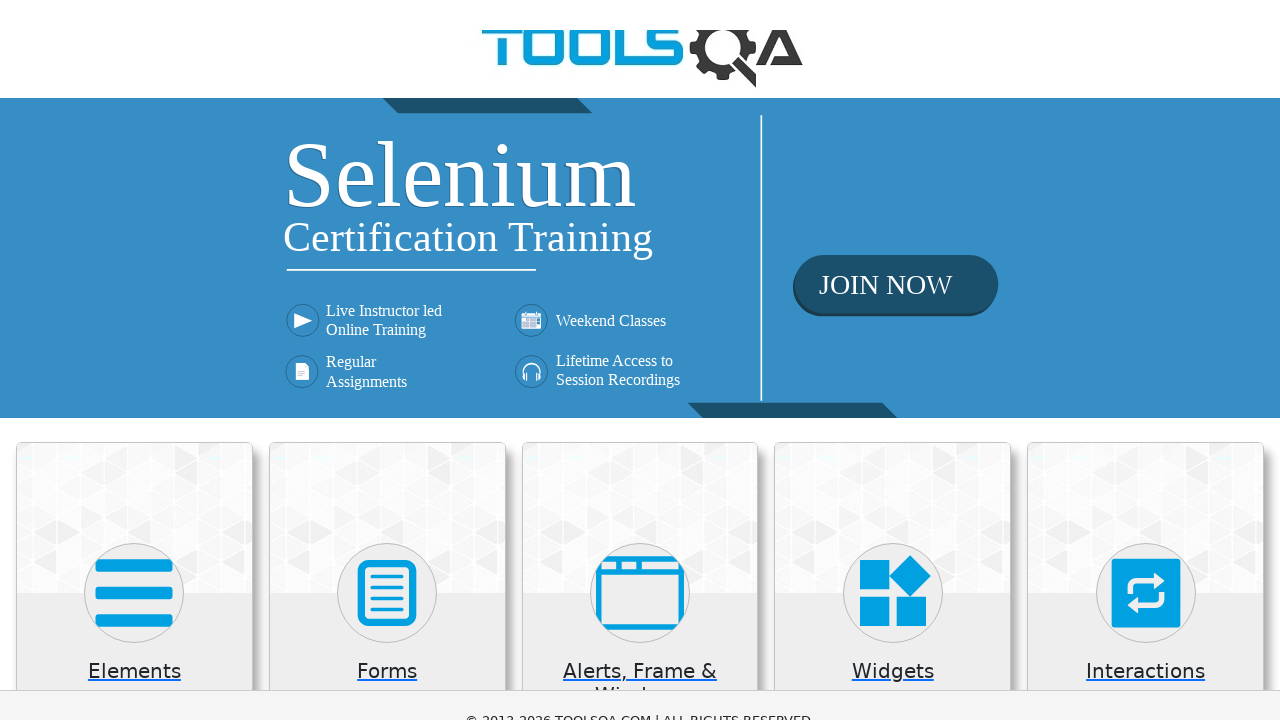

Clicked on Elements card at (134, 12) on xpath=//h5[text()='Elements']
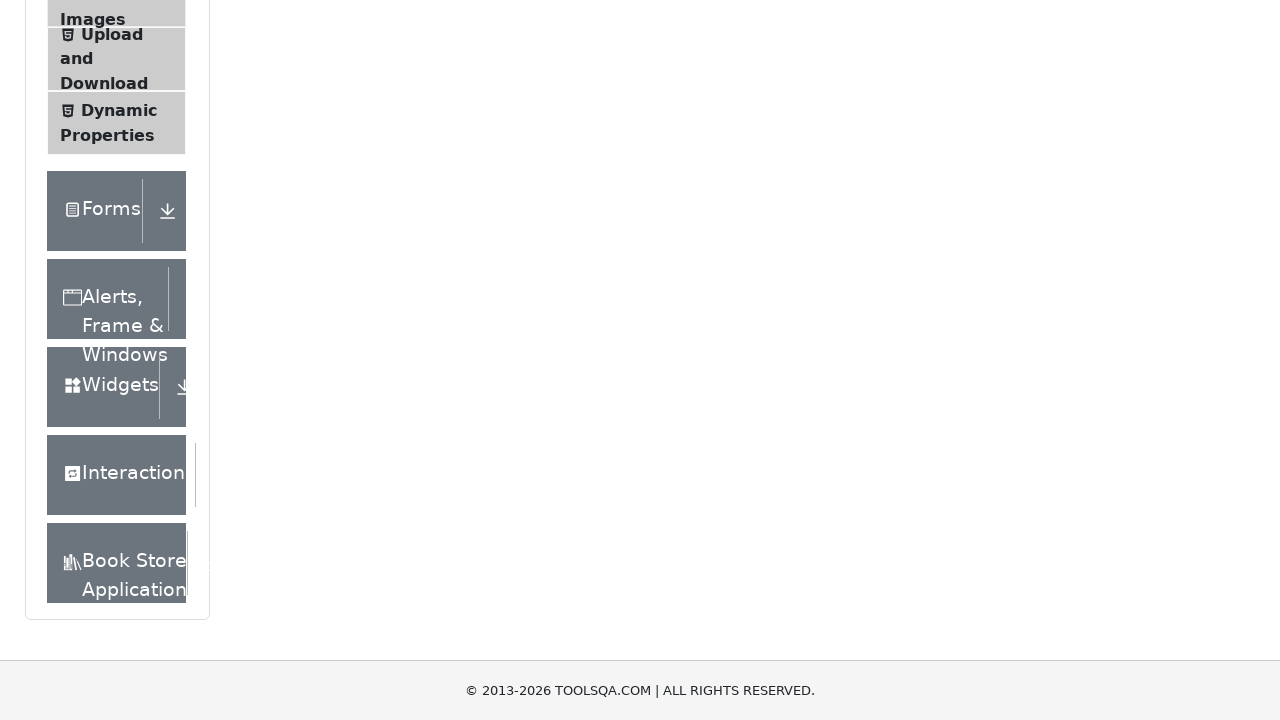

Clicked on Text Box menu item at (119, 261) on xpath=//*[text()='Text Box']
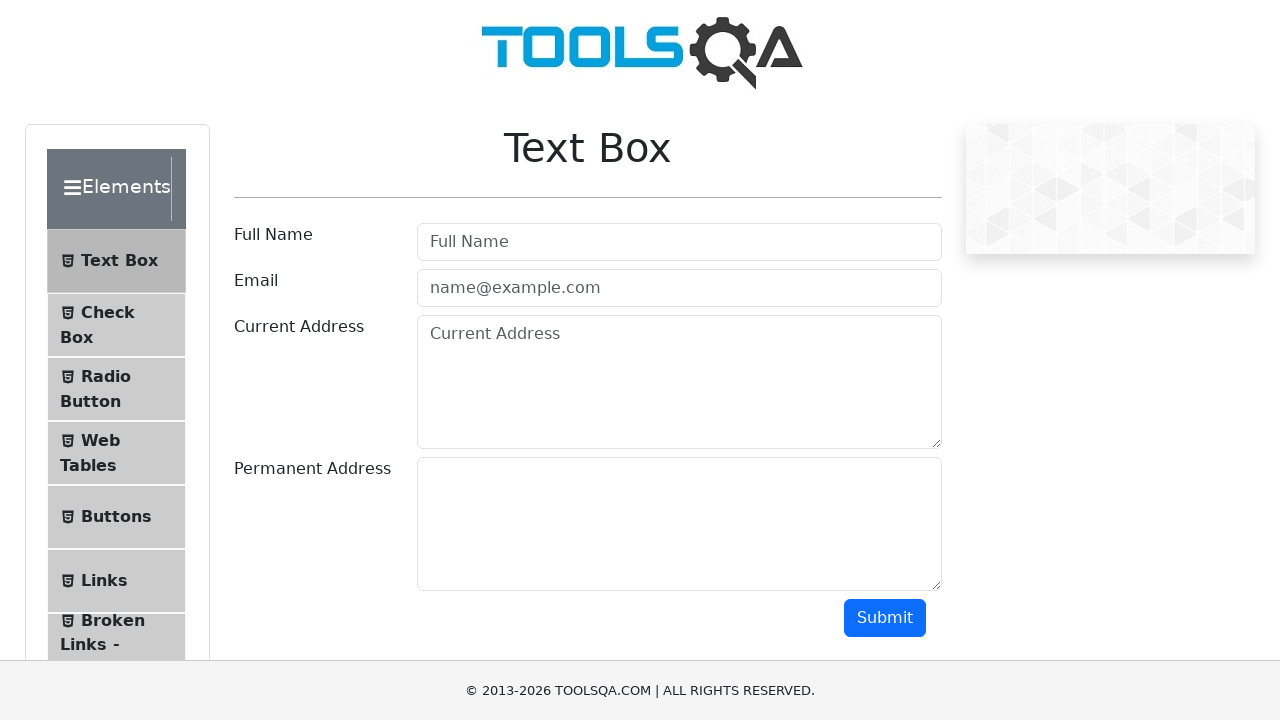

Filled in full name field with 'Noemi Sz' on #userName
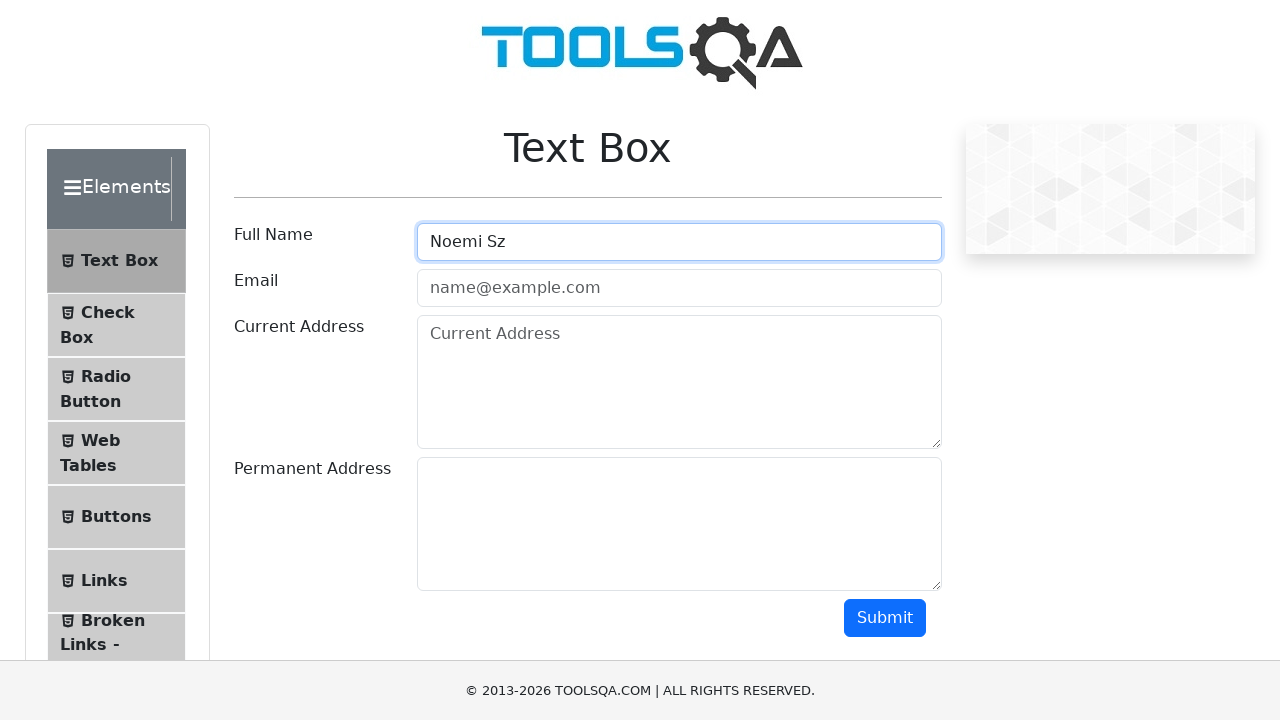

Filled in email field with 'test@test.com' on #userEmail
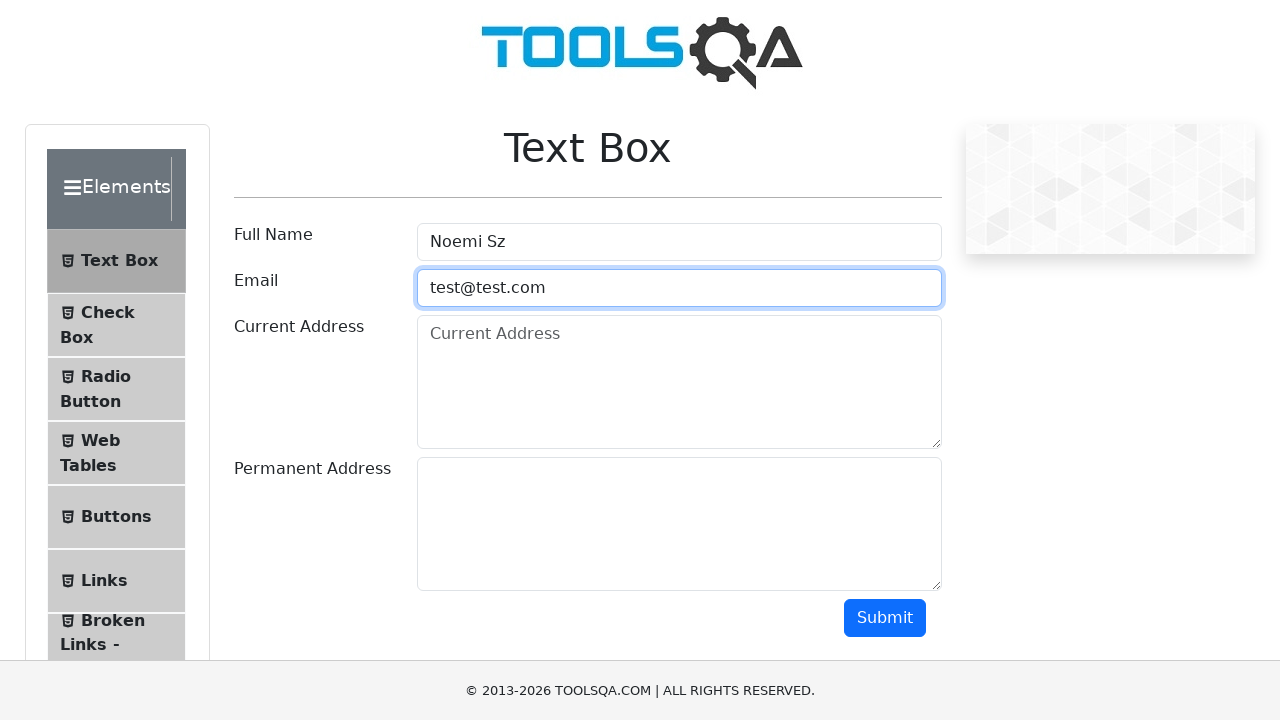

Filled in current address field with 'address1' on #currentAddress
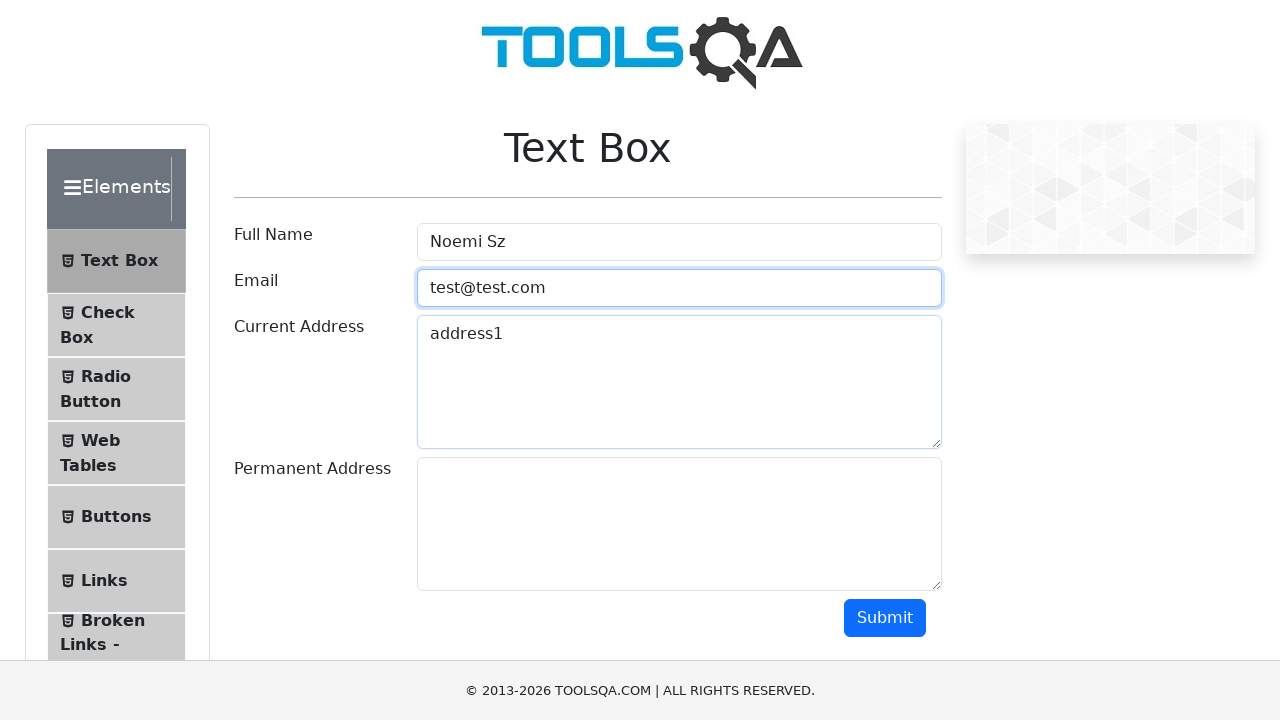

Filled in permanent address field with 'address2' on #permanentAddress
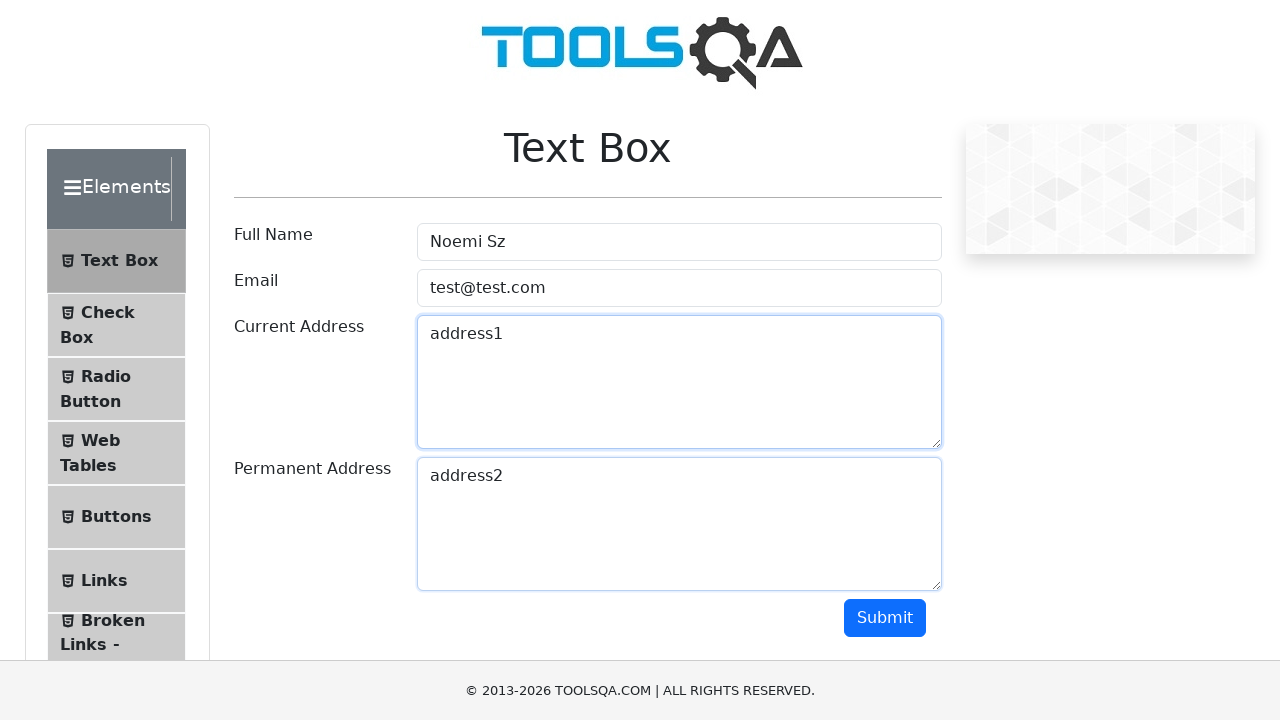

Scrolled down to view submit button
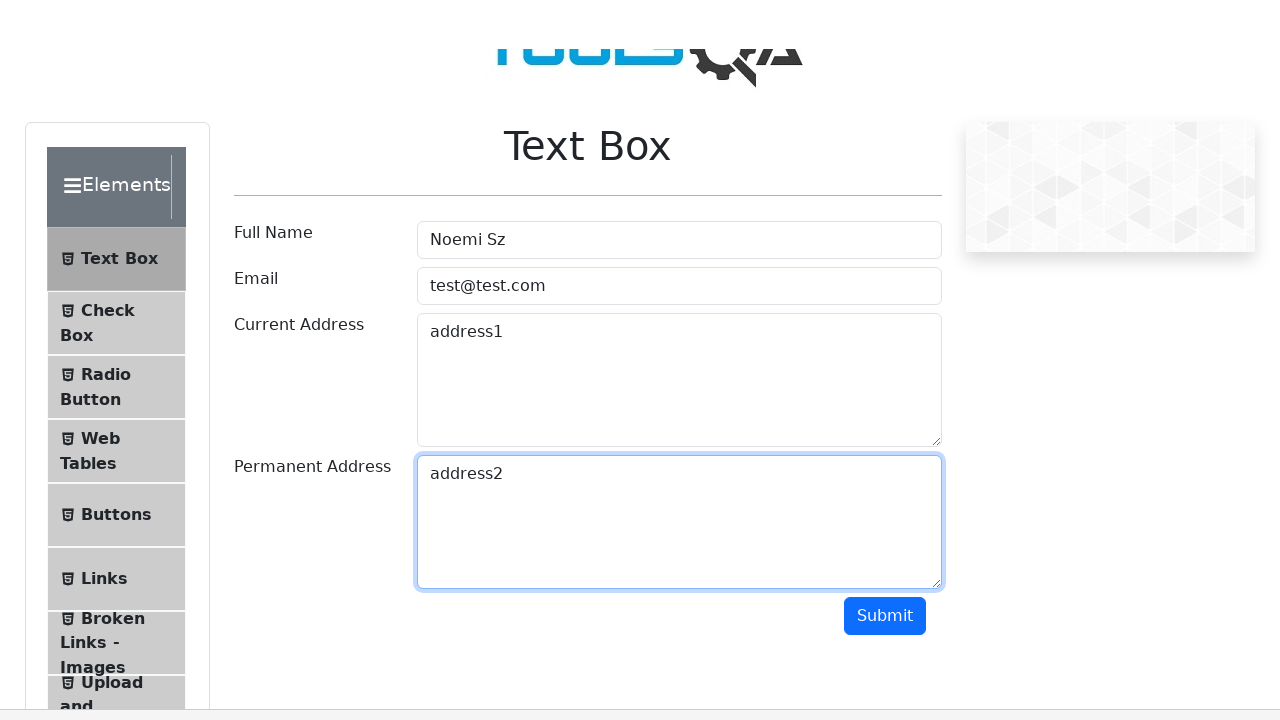

Clicked submit button to submit the form at (885, 19) on #submit
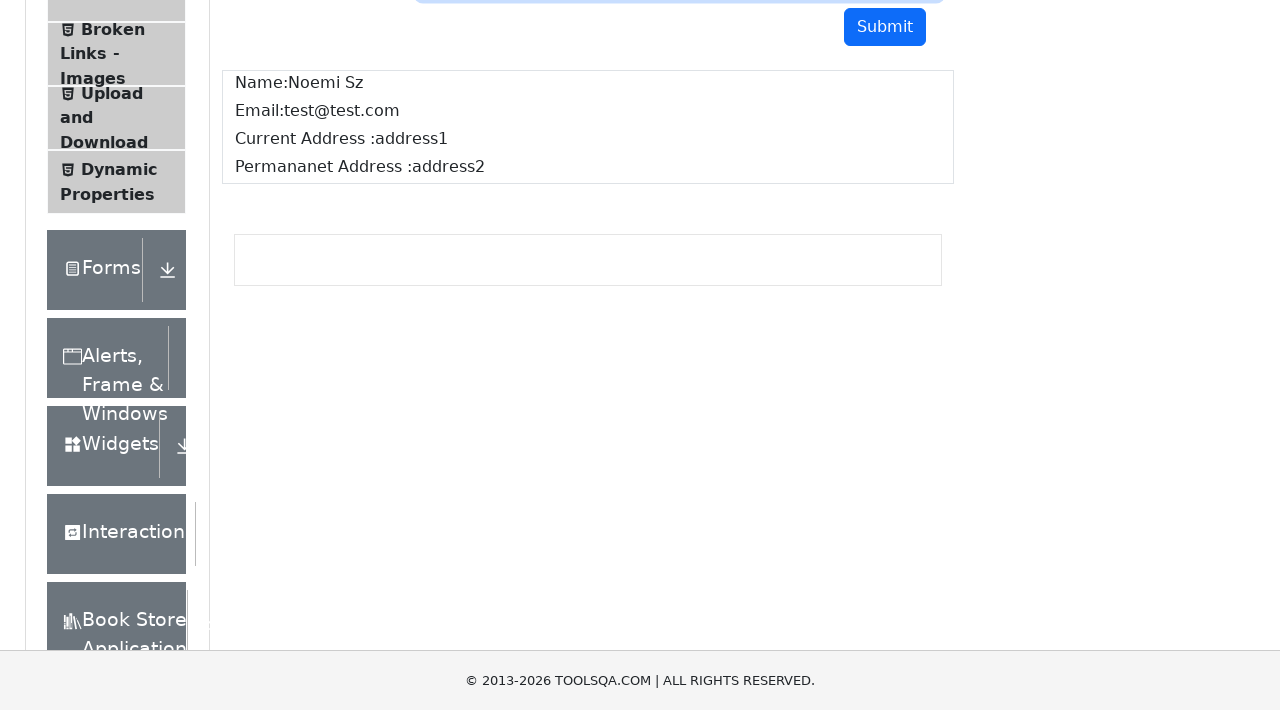

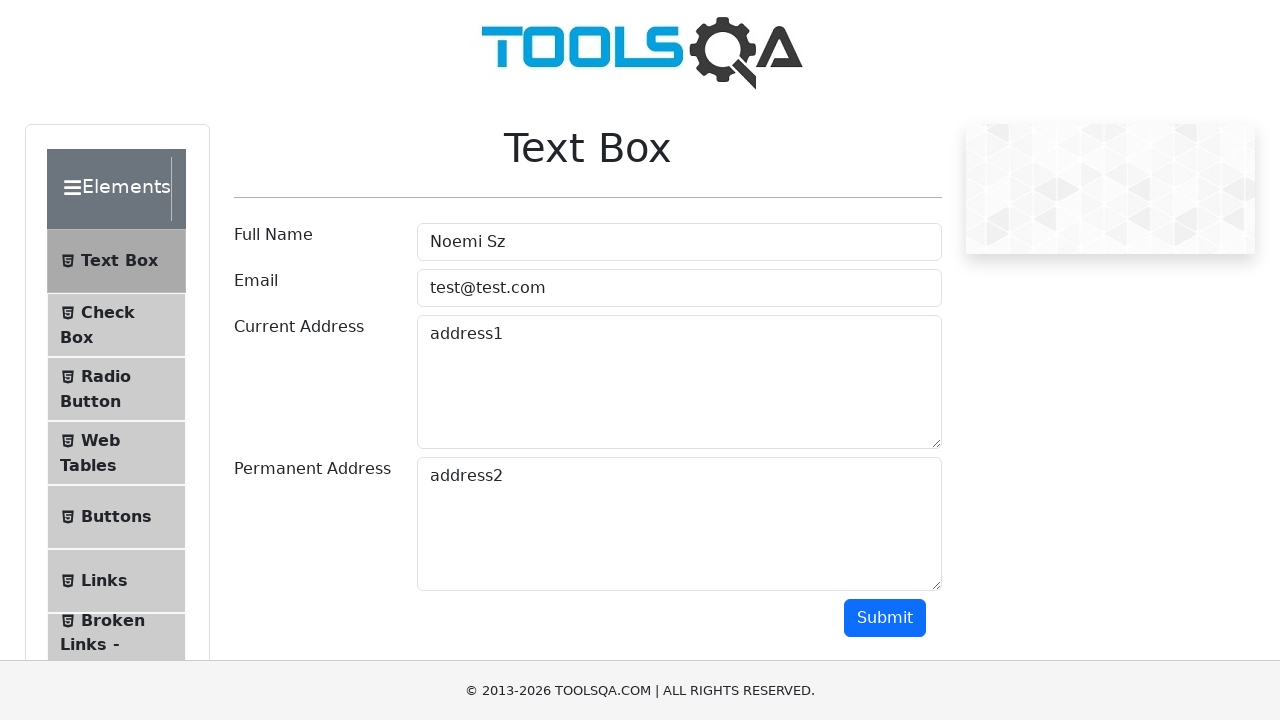